Navigates to a training support website and clicks the "About" link to verify navigation

Starting URL: https://v1.training-support.net

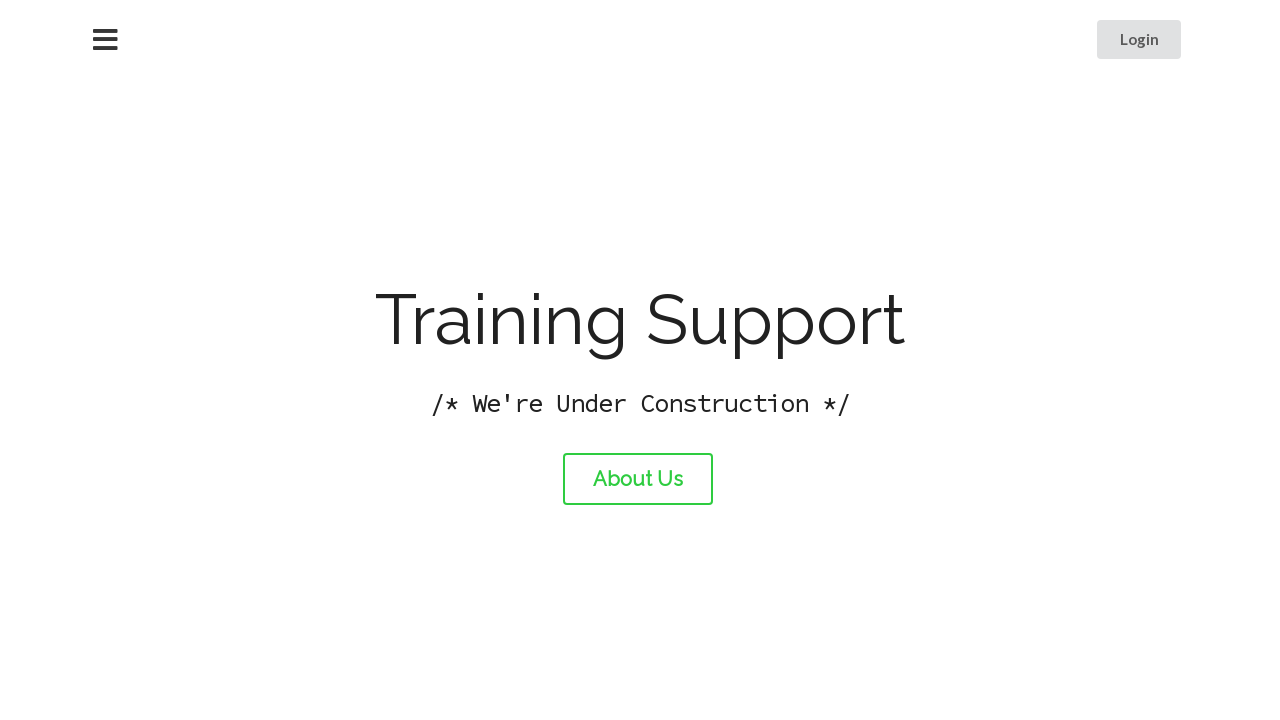

Clicked the About link at (638, 479) on #about-link
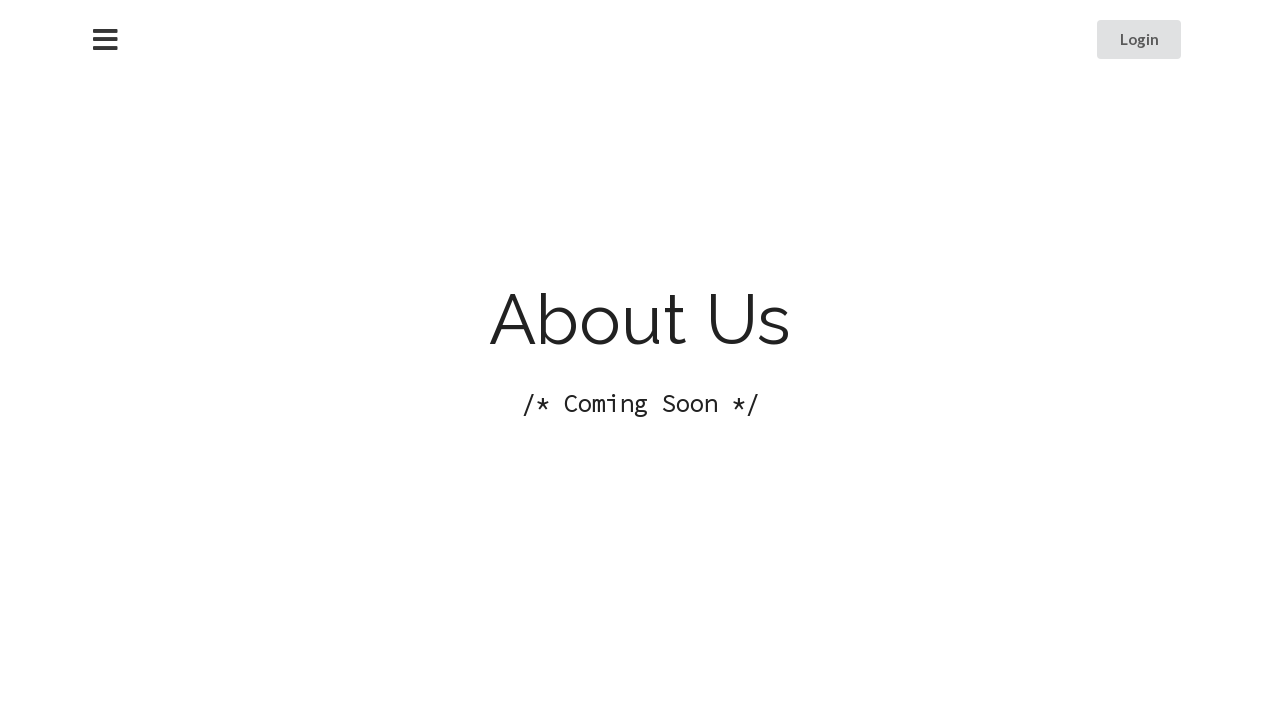

Navigation to About page completed
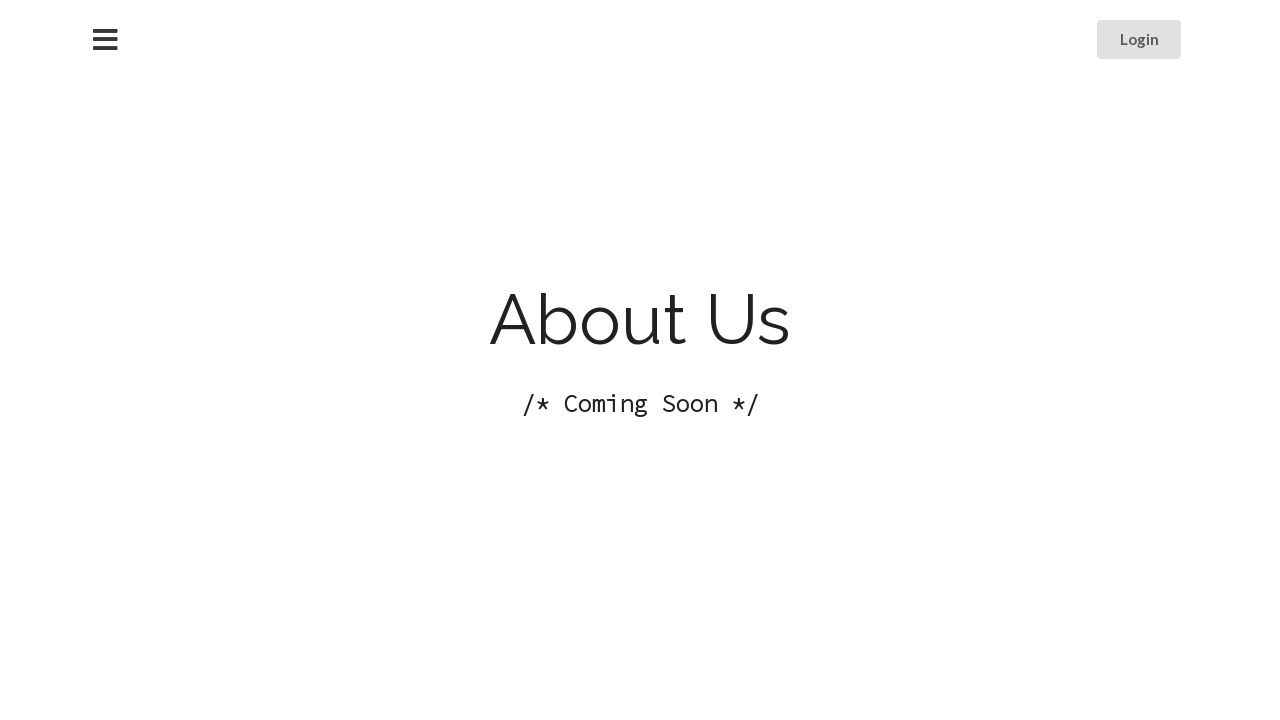

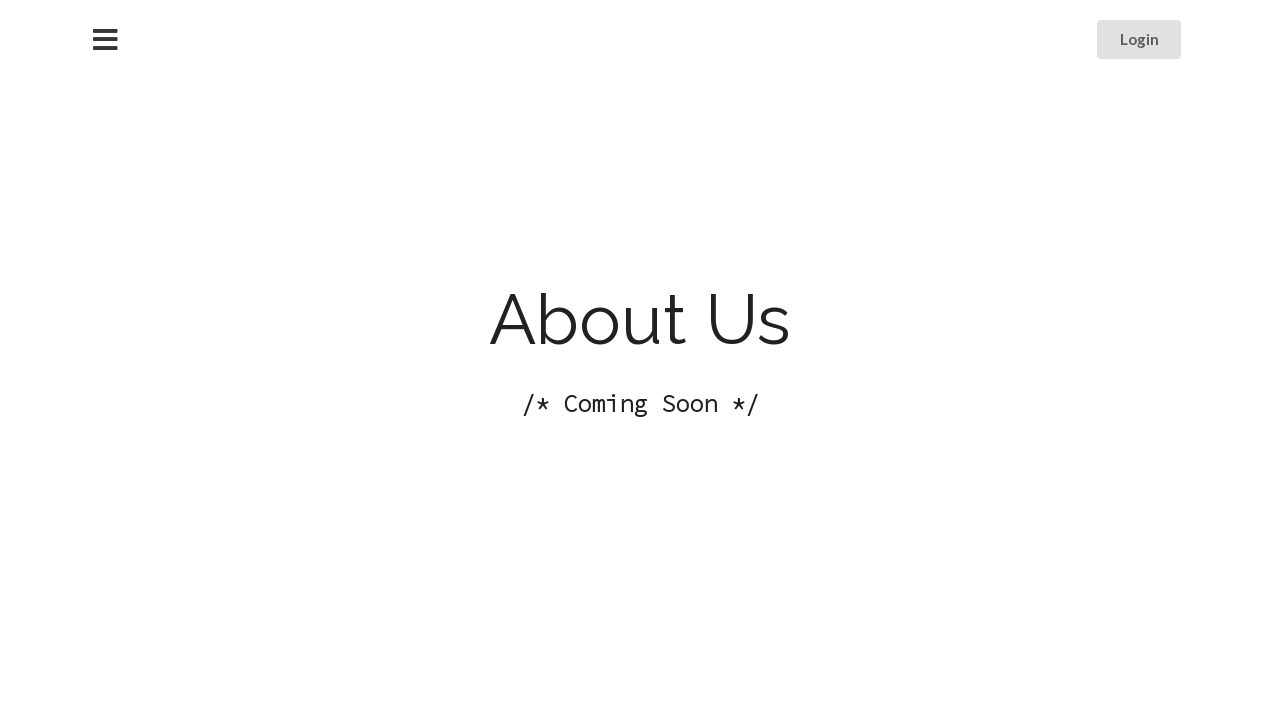